Navigates to Google Translate and clicks on a button element with role='button' and tabindex='0'

Starting URL: https://translate.google.com/

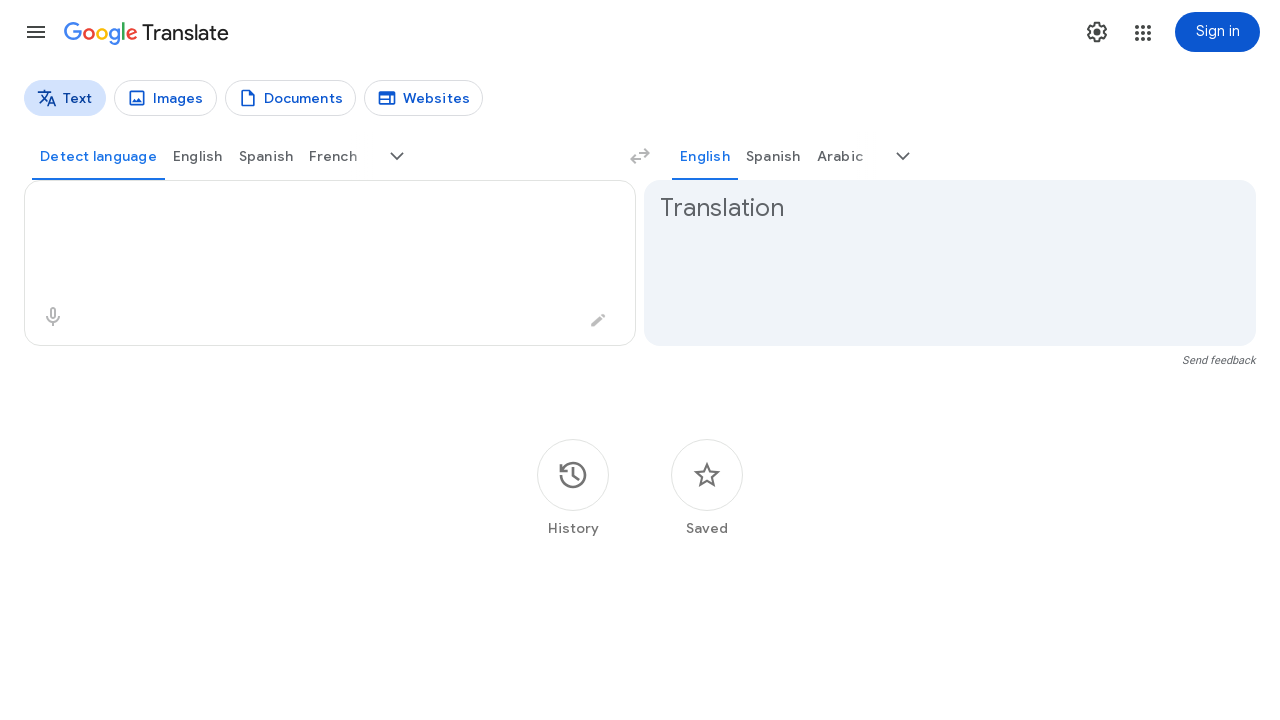

Navigated to Google Translate
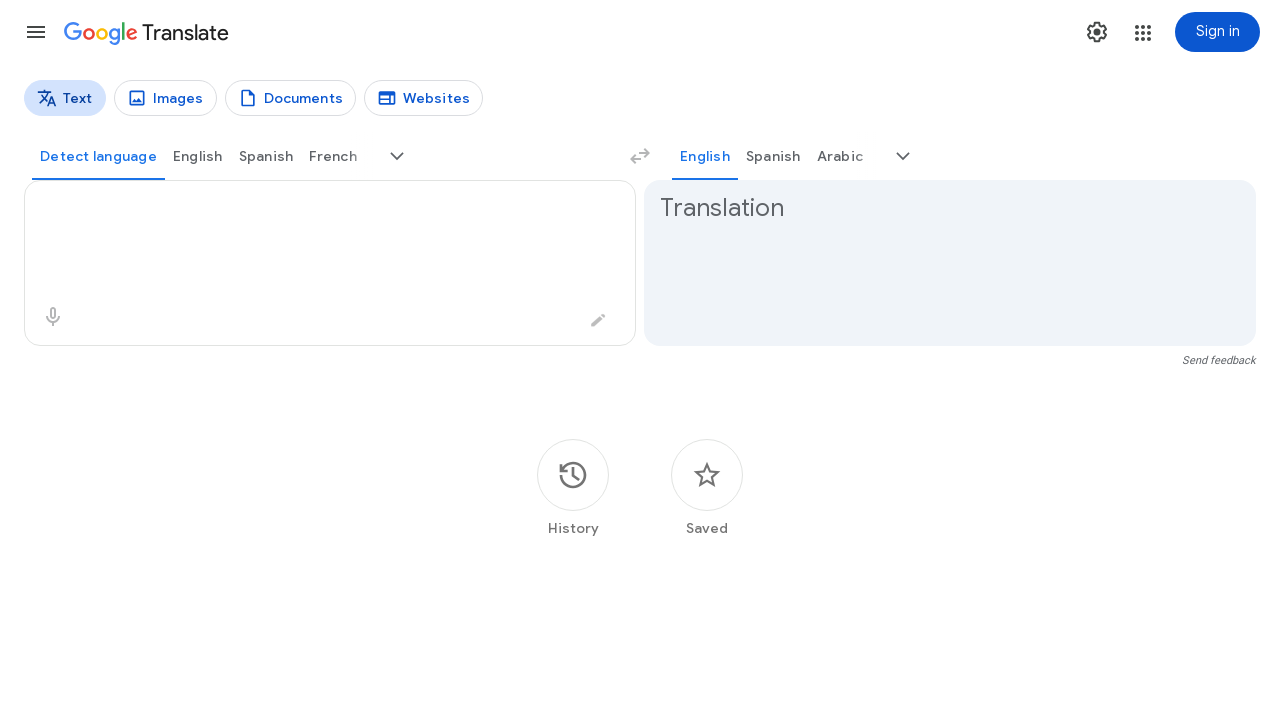

Clicked button element with role='button' and tabindex='0' at (36, 32) on div[role='button'][tabindex='0']
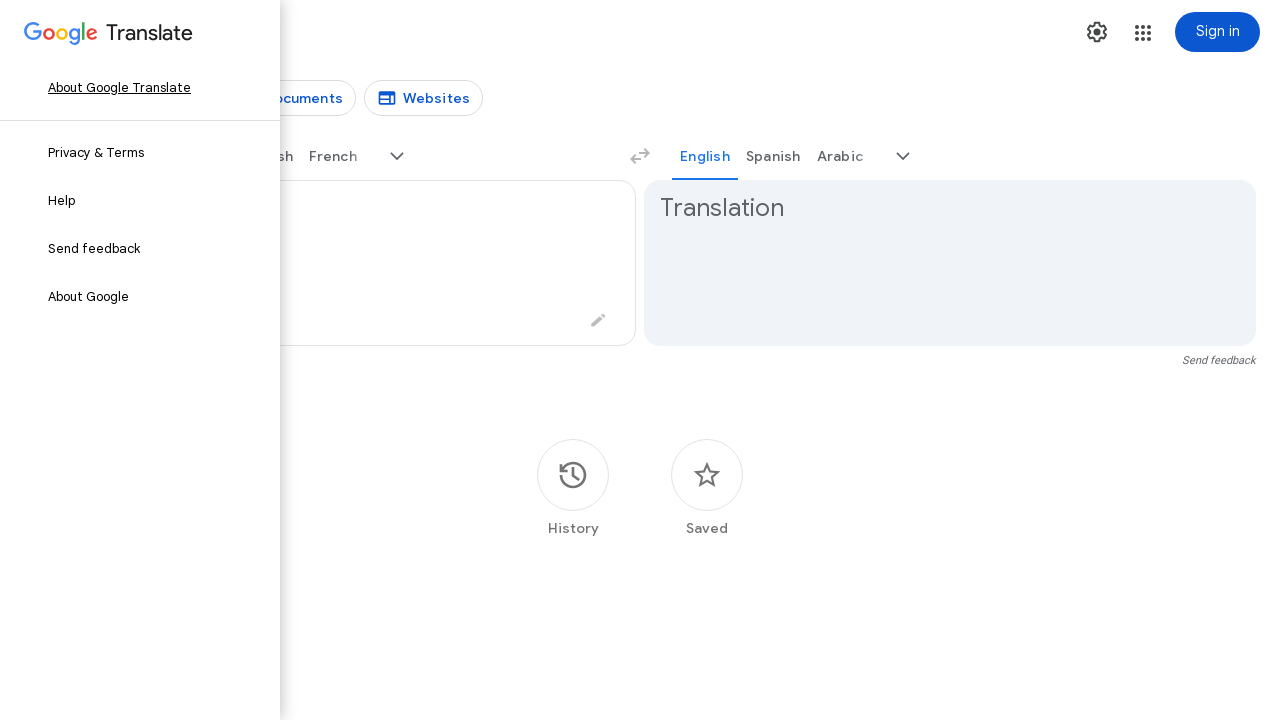

Waited 1000ms for action to complete
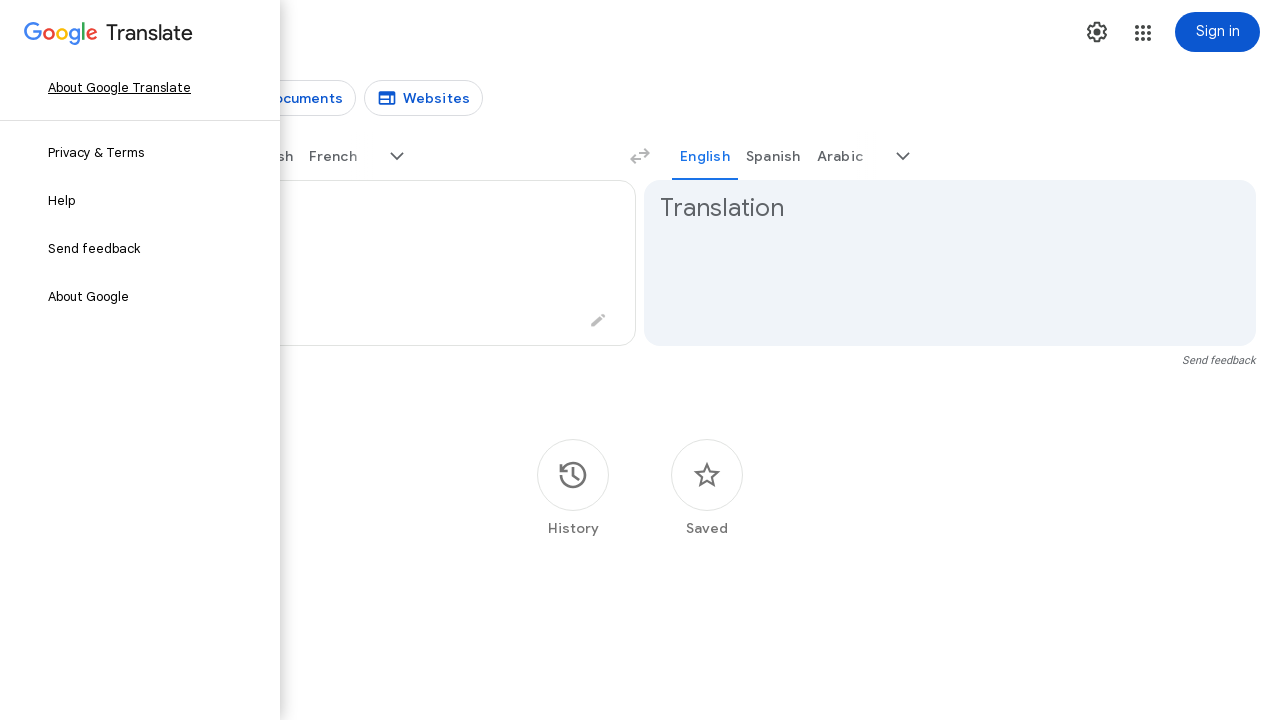

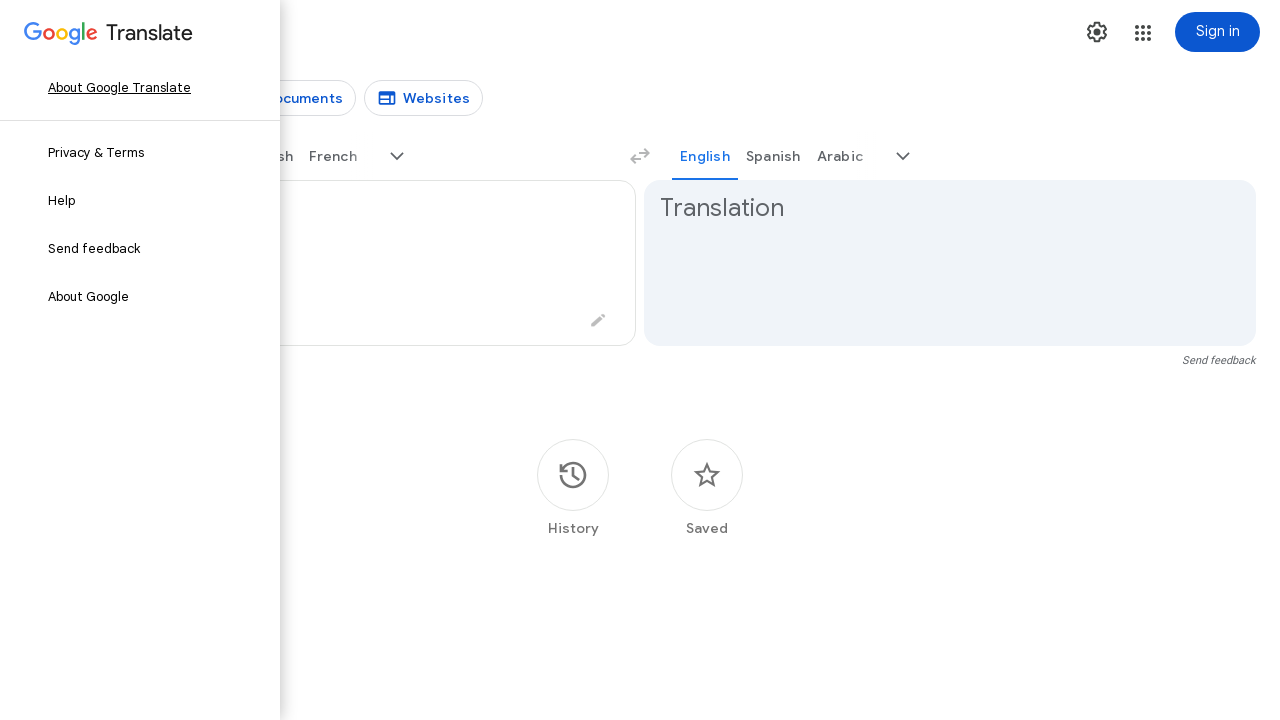